Tests checkbox functionality by selecting both checkboxes on the page and verifying they are checked

Starting URL: https://the-internet.herokuapp.com/checkboxes

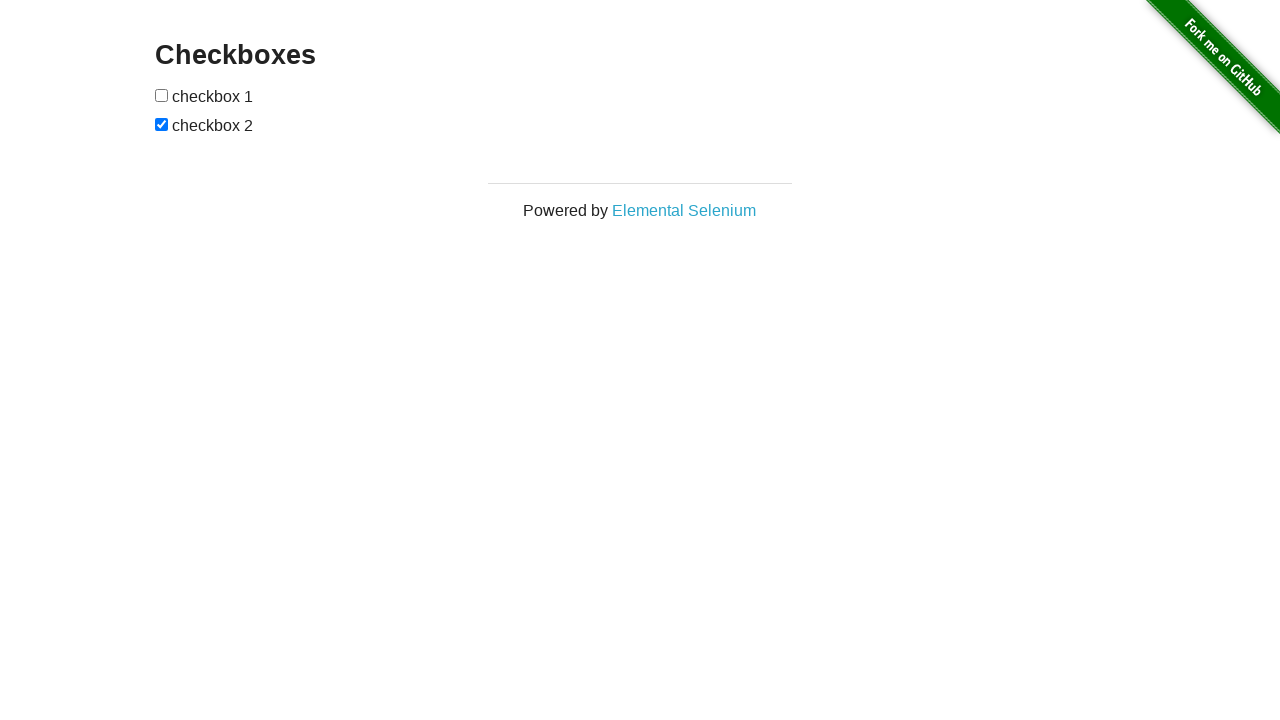

Located first checkbox element
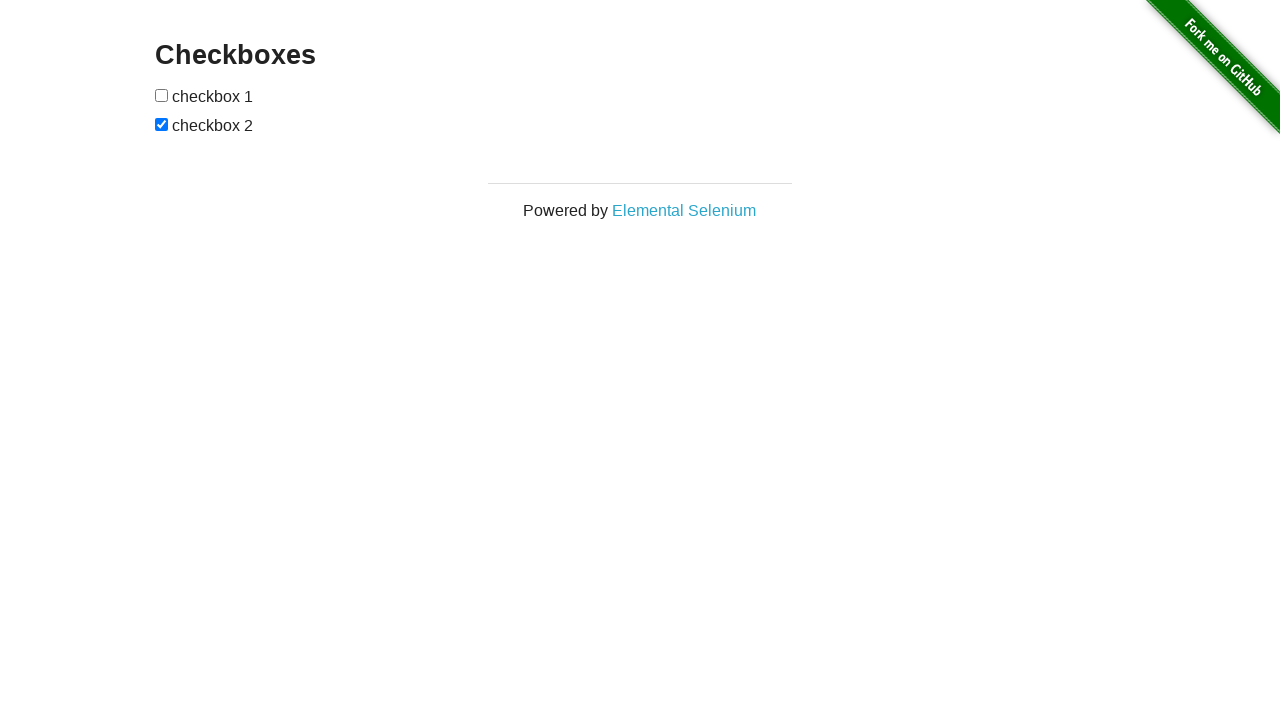

Located second checkbox element
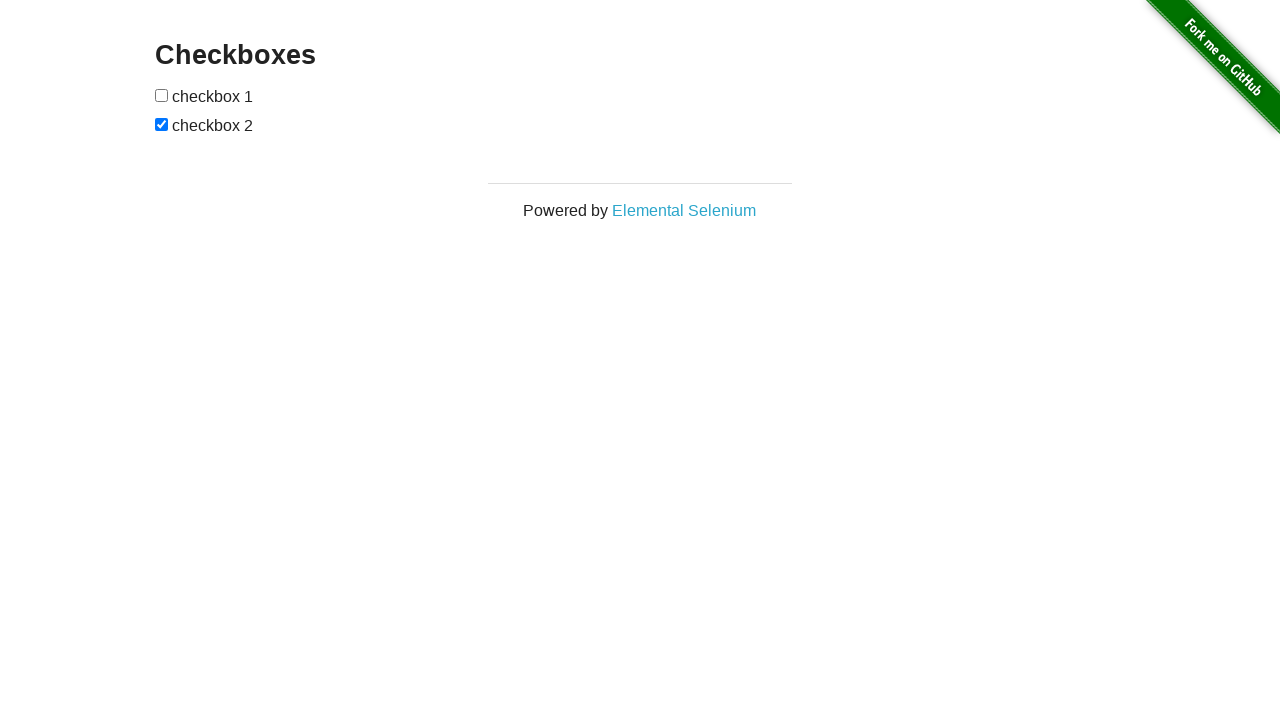

Checked first checkbox status
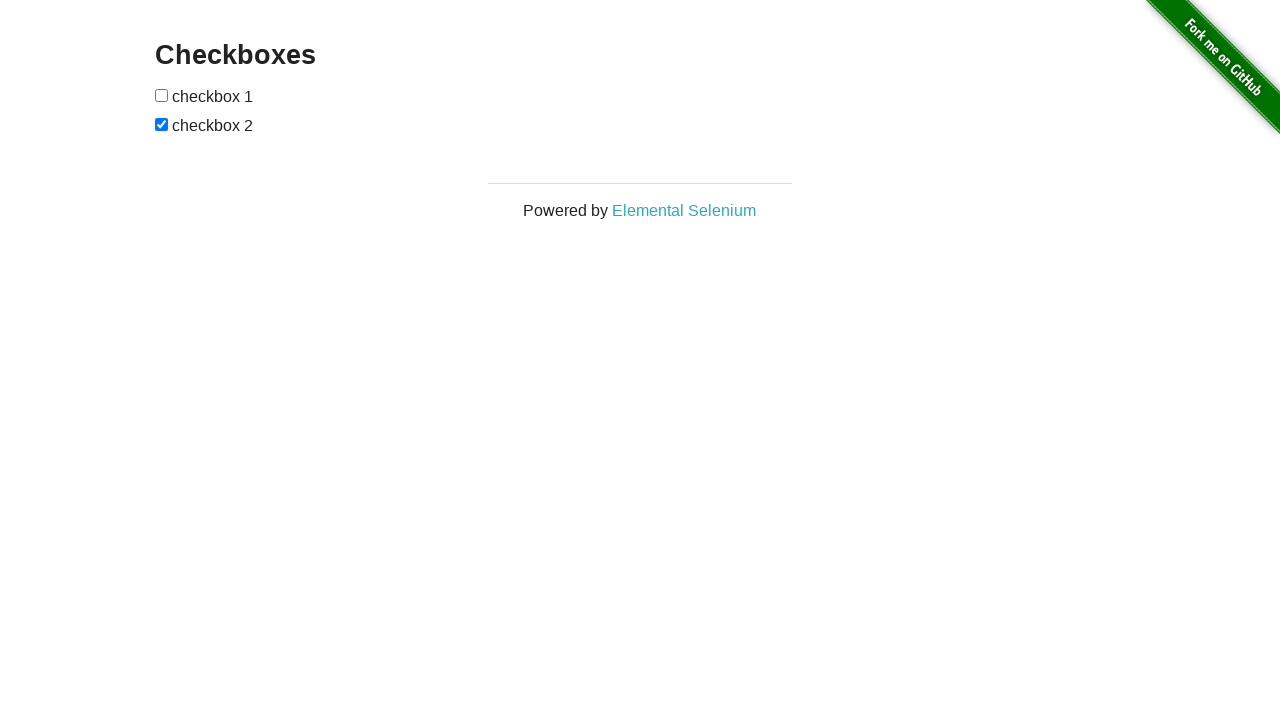

Clicked first checkbox to select it at (162, 95) on xpath=//input[@type='checkbox'][1]
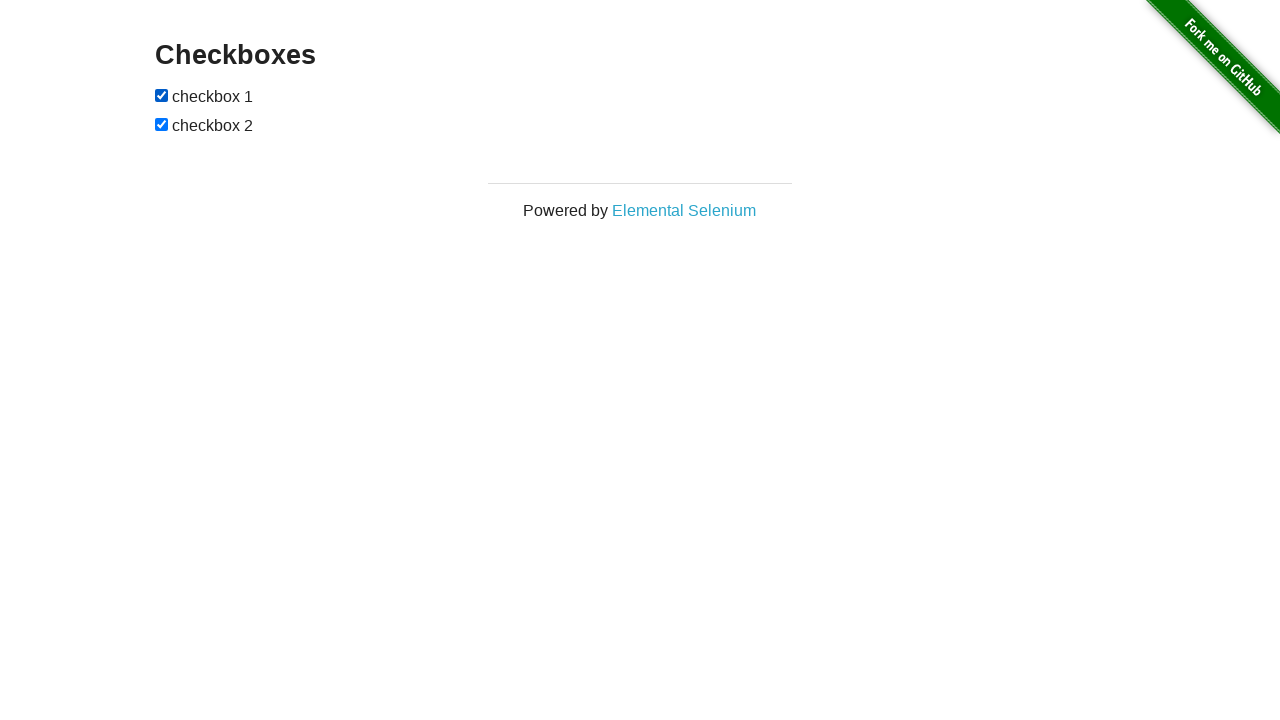

Second checkbox was already checked
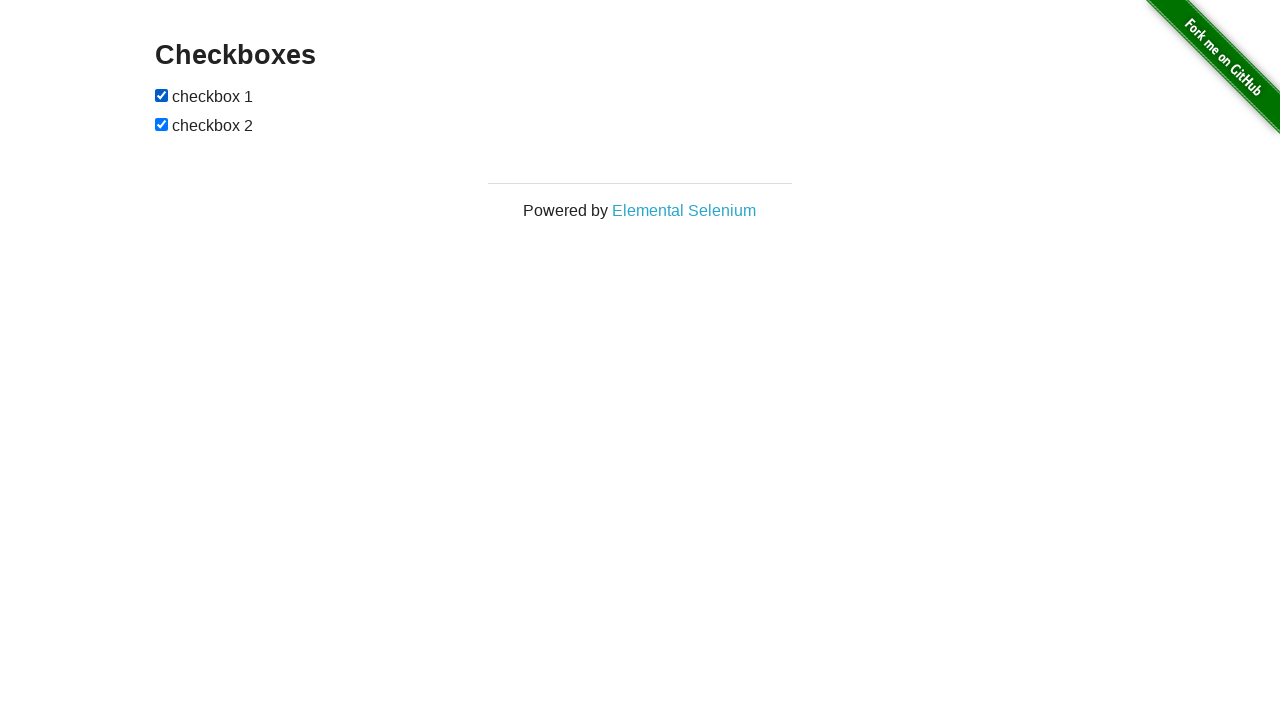

Verified first checkbox is checked
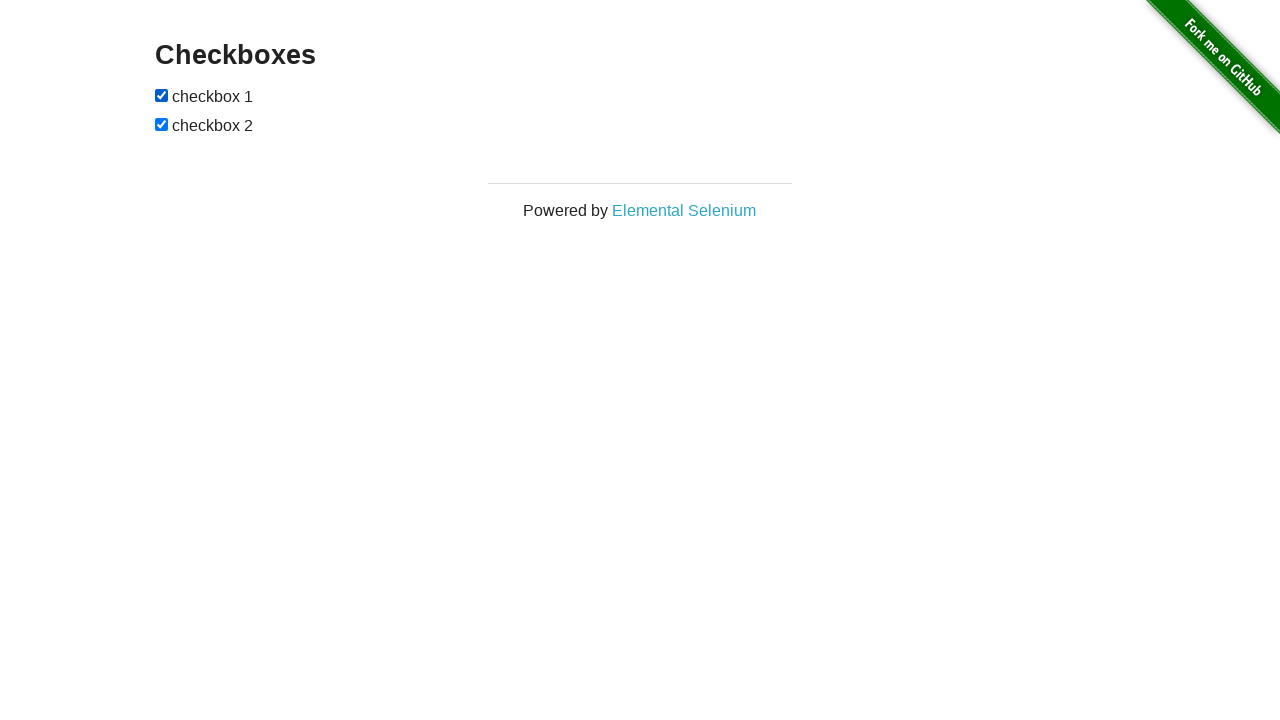

Verified second checkbox is checked
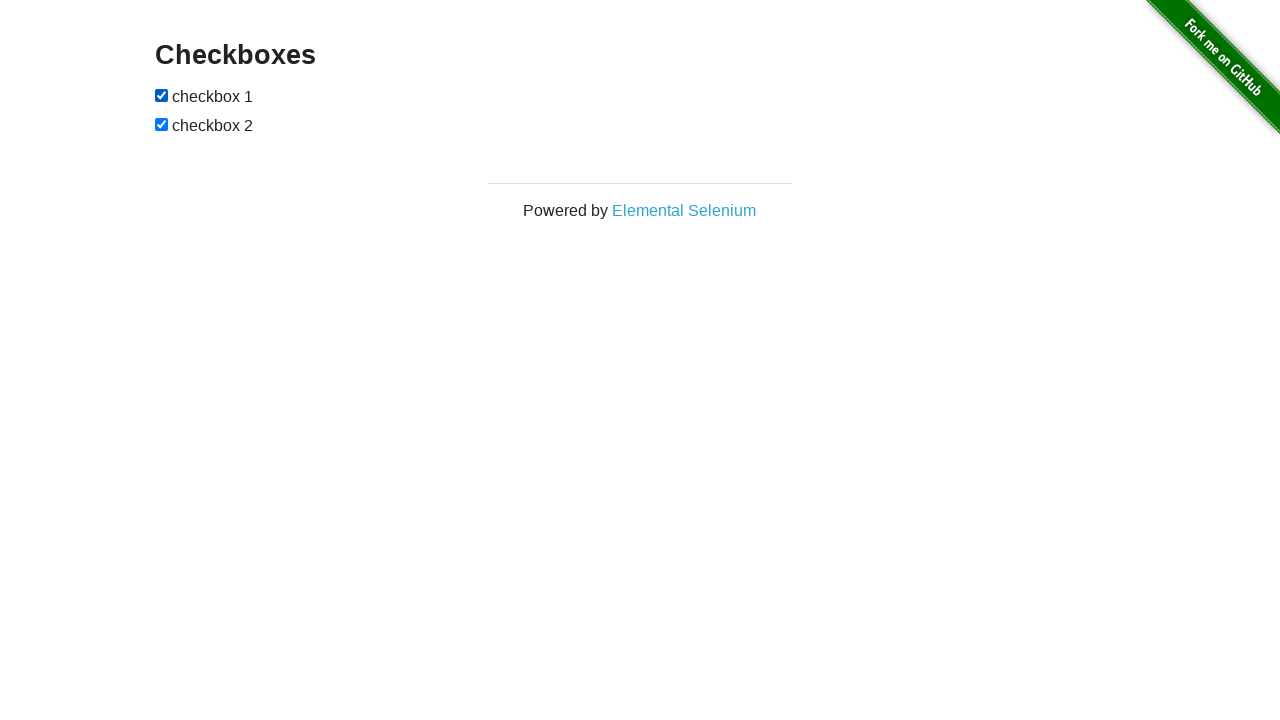

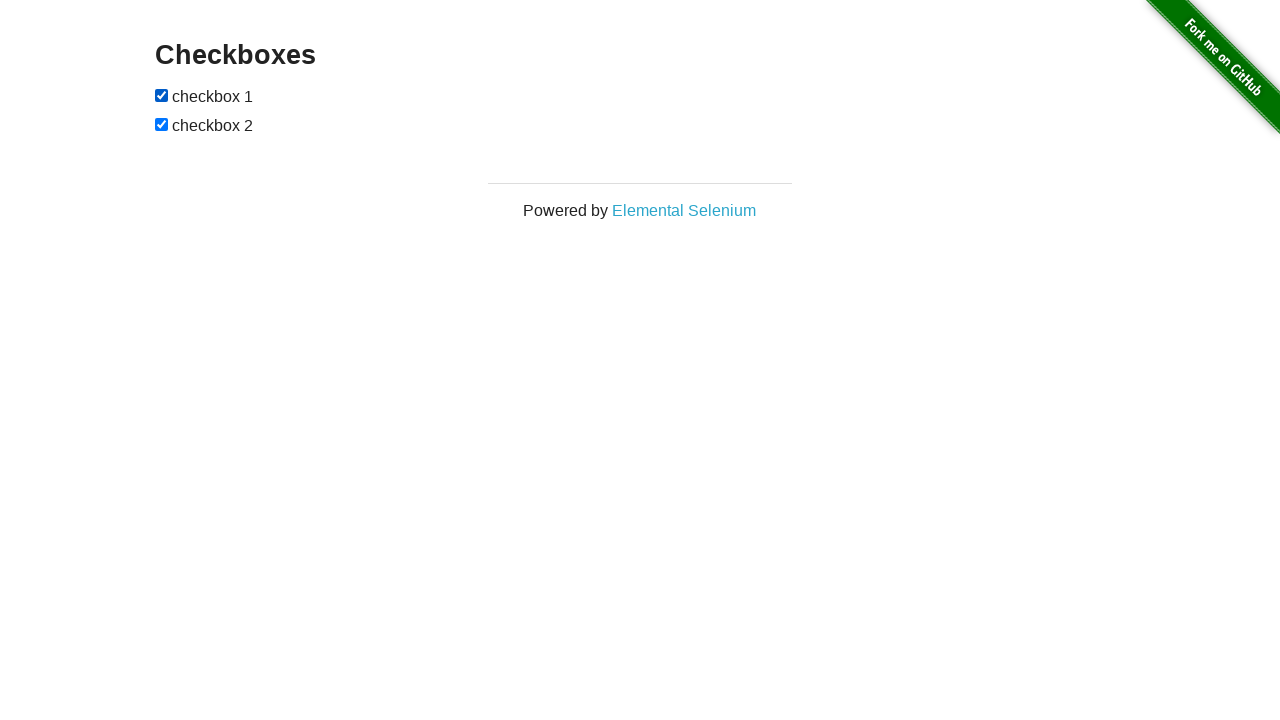